Plays a song from the search results by clicking on a song title and verifying the play/pause button appears

Starting URL: https://music.youtube.com/search?q=Lewis%20Capaldi

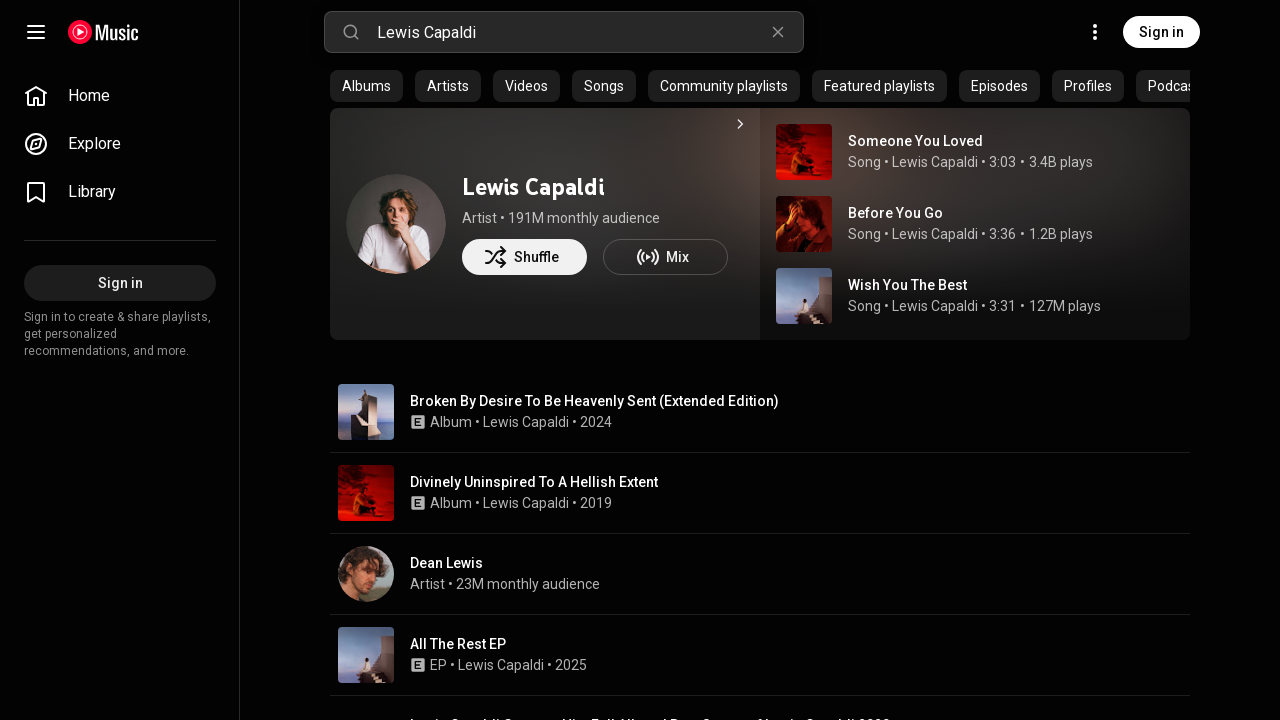

Waited for song list to load on YouTube Music search results
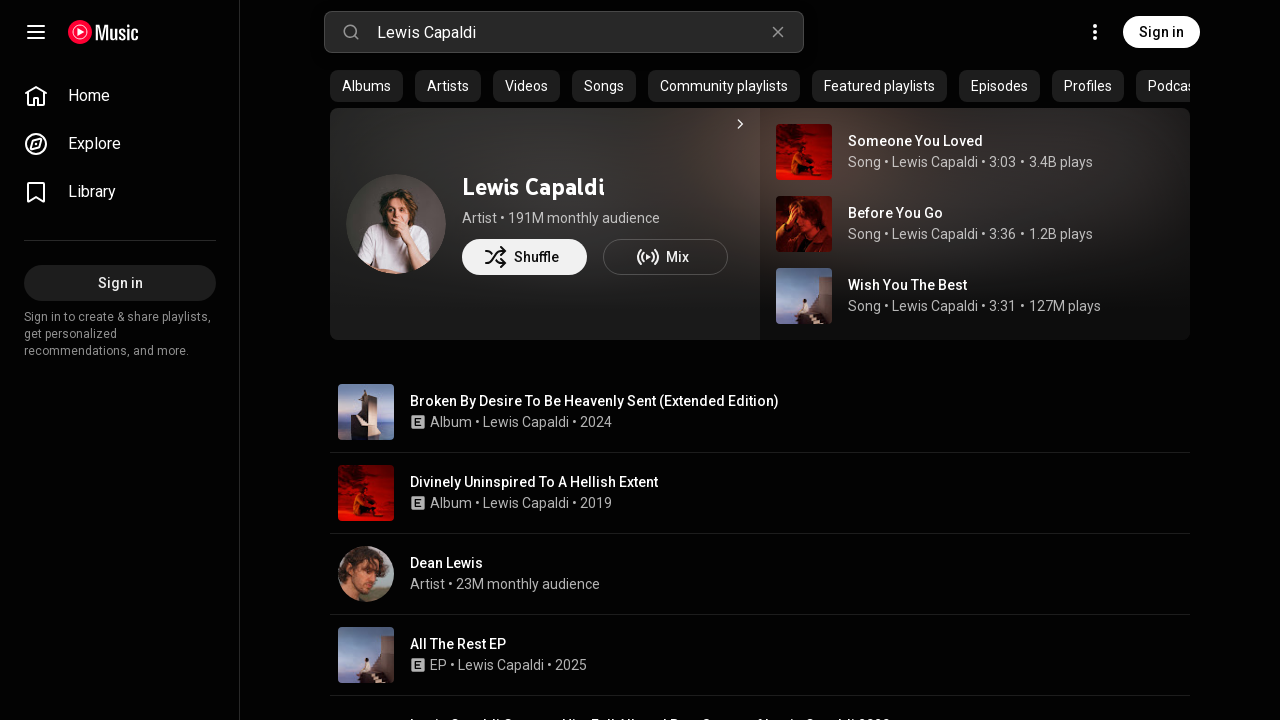

Clicked on the first song title in search results at (916, 142) on ytmusic-responsive-list-item-renderer a.yt-simple-endpoint
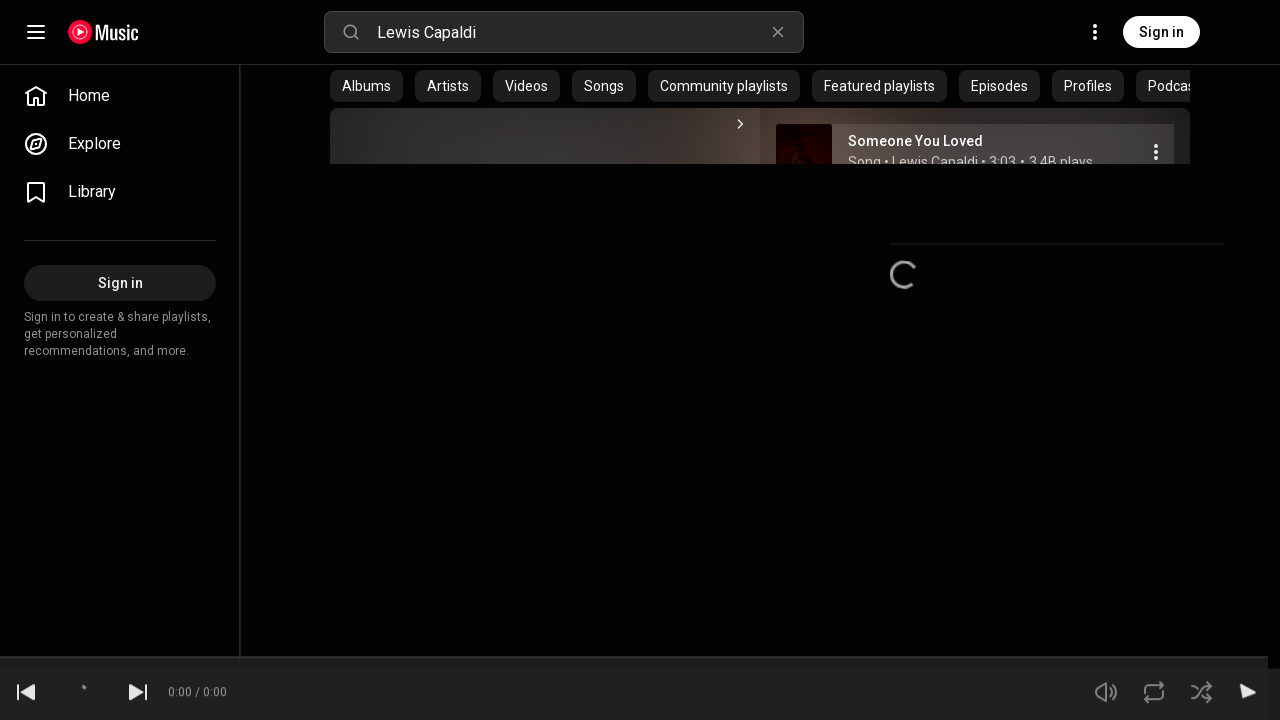

Play/pause button appeared, confirming song player loaded
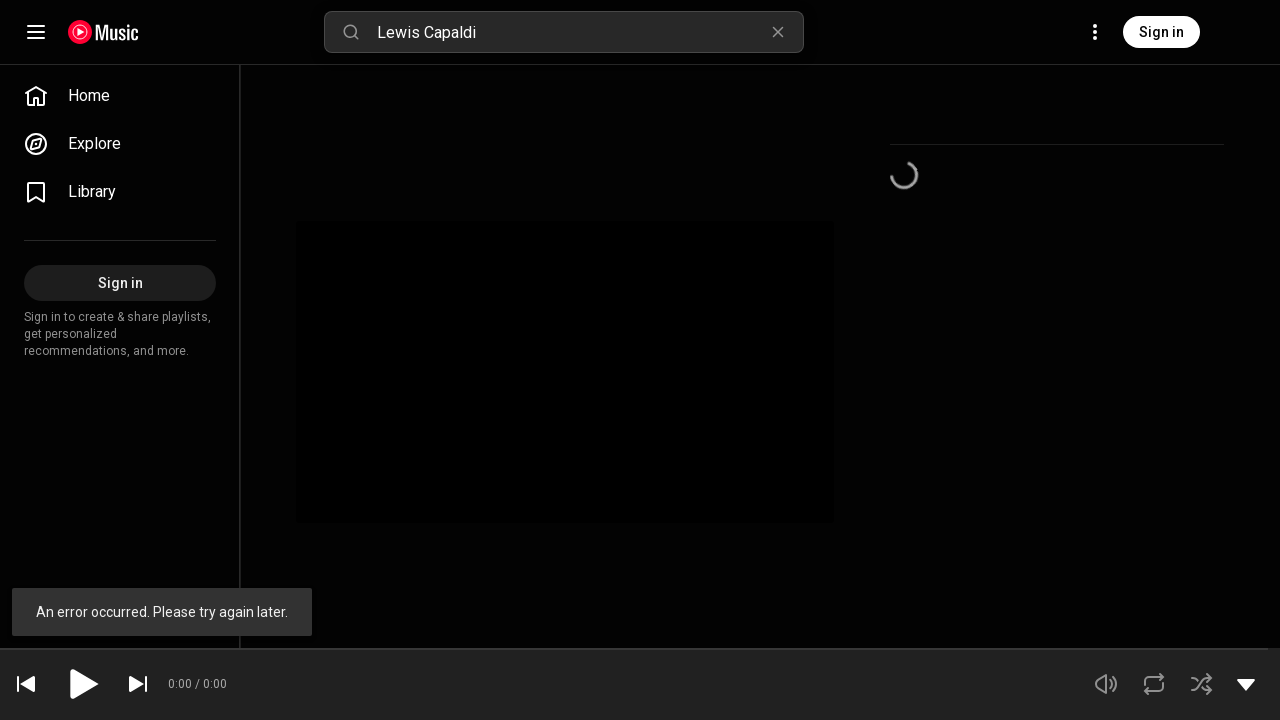

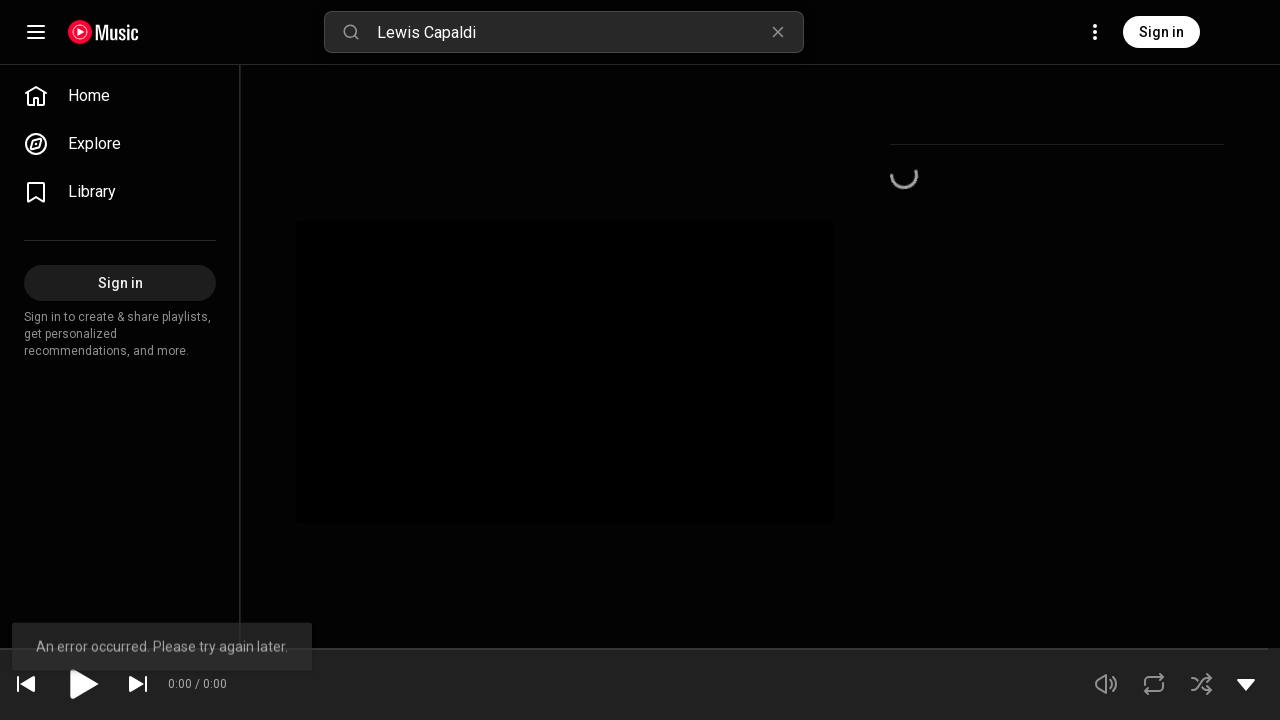